Tests hovering over a text field to display a tooltip

Starting URL: https://demoqa.com/tool-tips

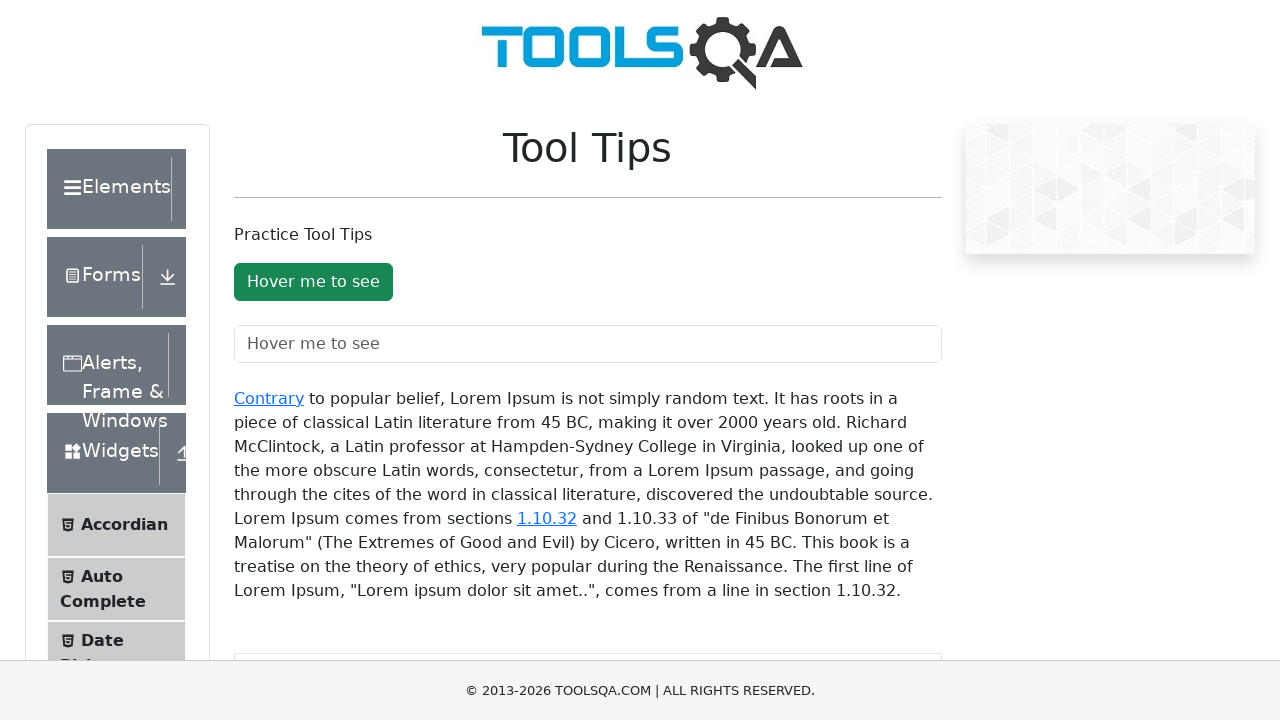

Hovered over text field to trigger tooltip at (588, 344) on #toolTipTextField
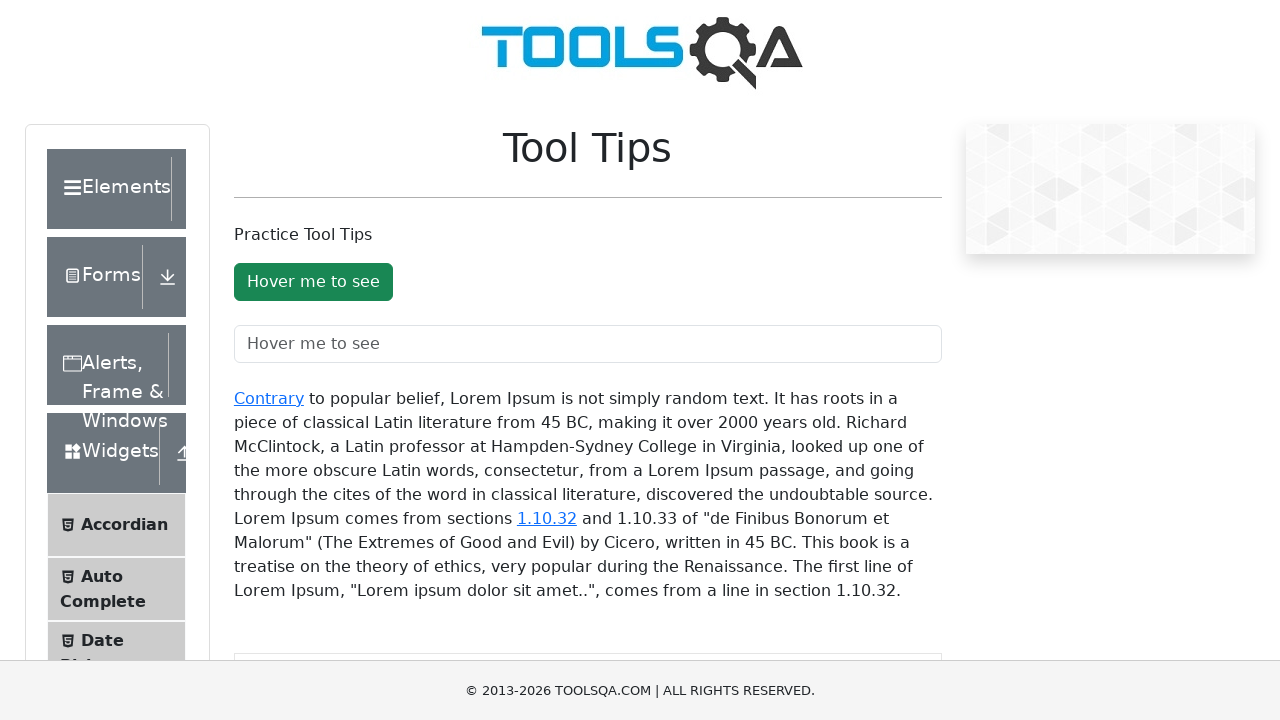

Tooltip appeared on the text field
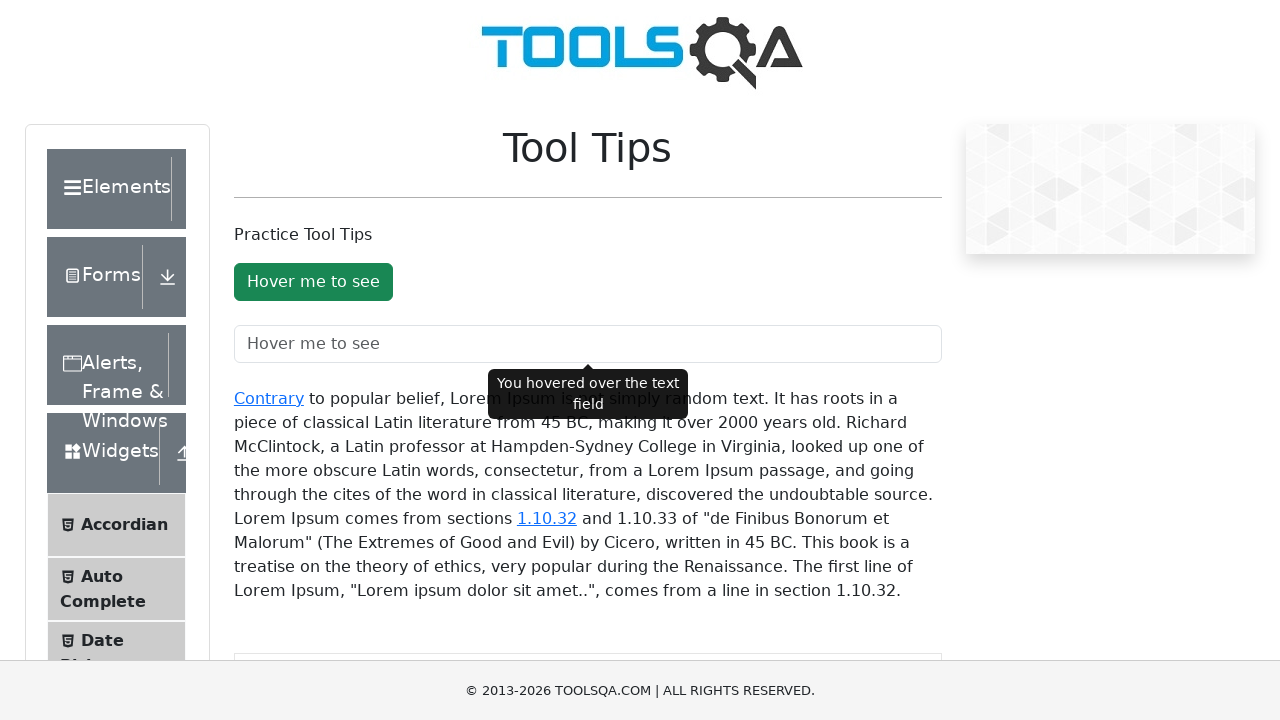

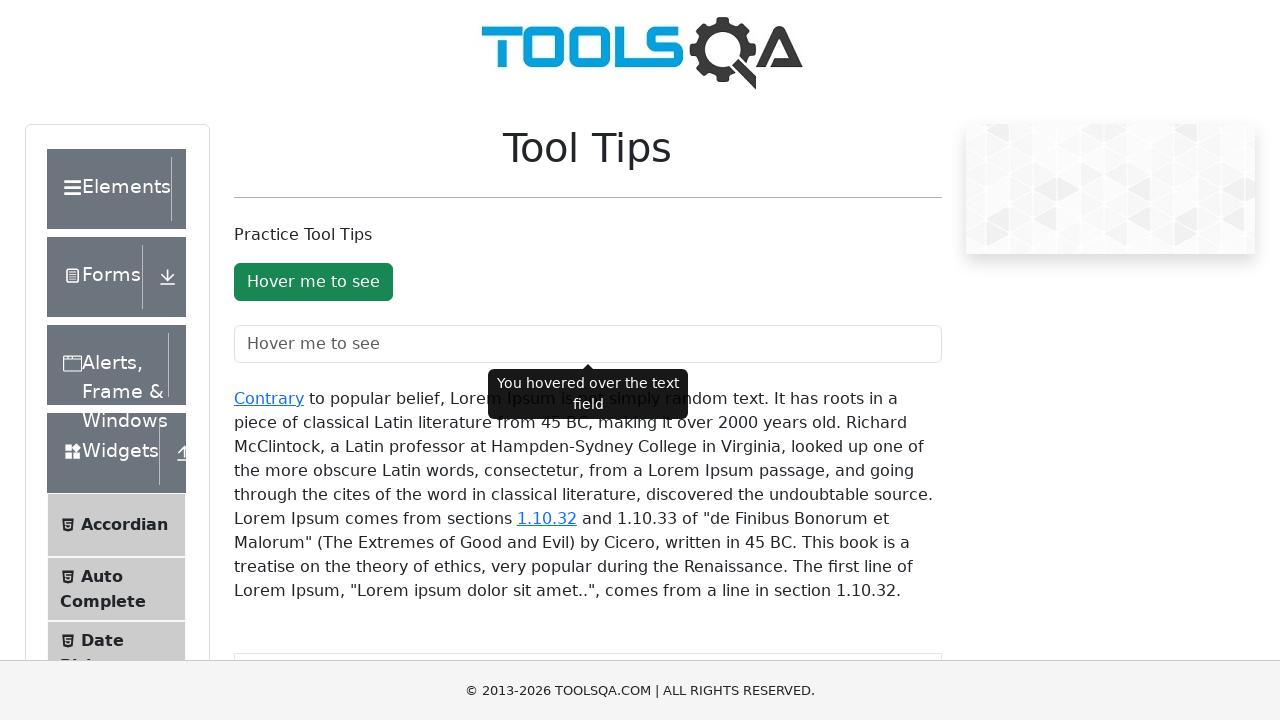